Navigates to the login page, clicks login with empty credentials, and verifies error is displayed

Starting URL: https://the-internet.herokuapp.com/

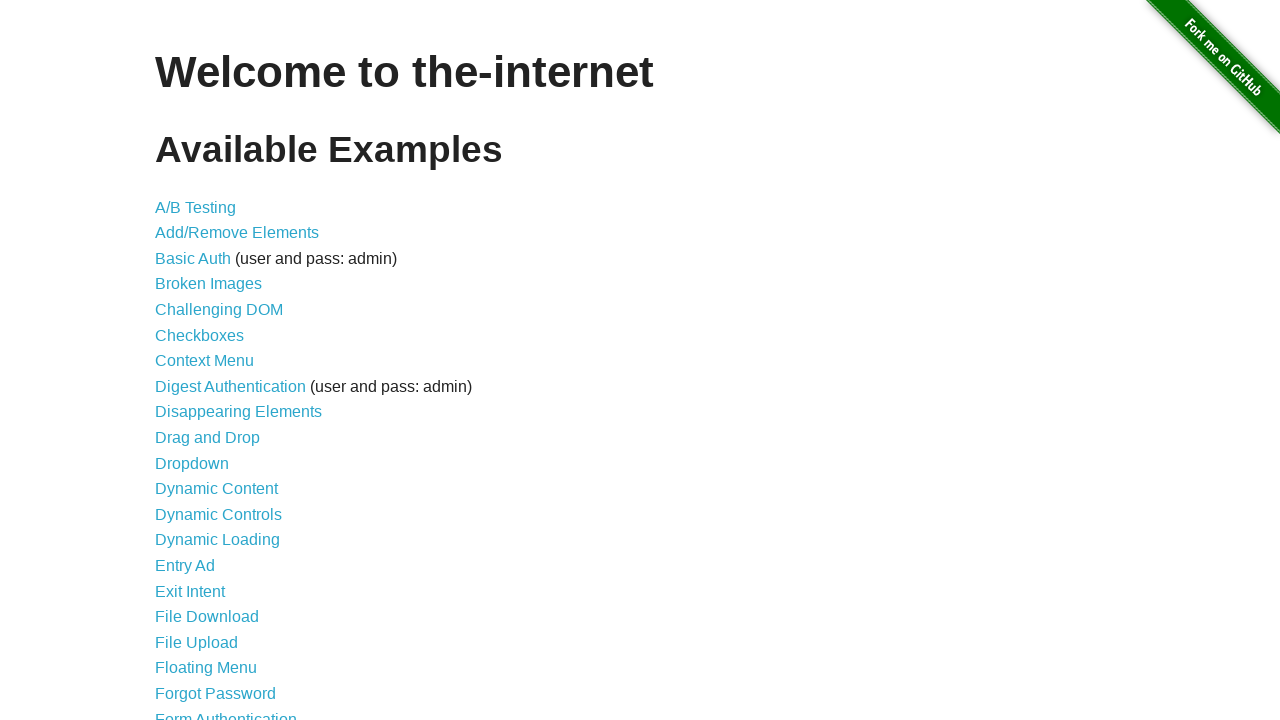

Clicked on Form Authentication link at (226, 712) on xpath=//*[@id="content"]/ul/li[21]/a
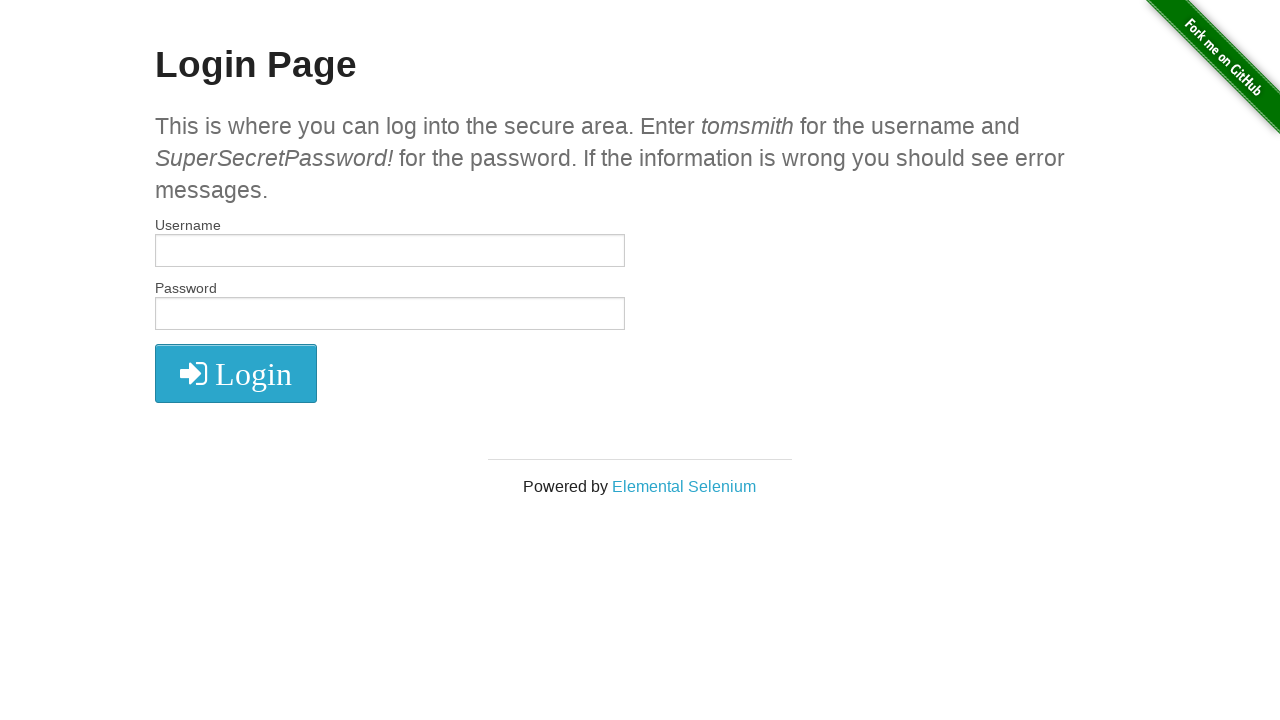

Clicked login button without entering credentials at (236, 374) on xpath=//*[@id="login"]/button/i
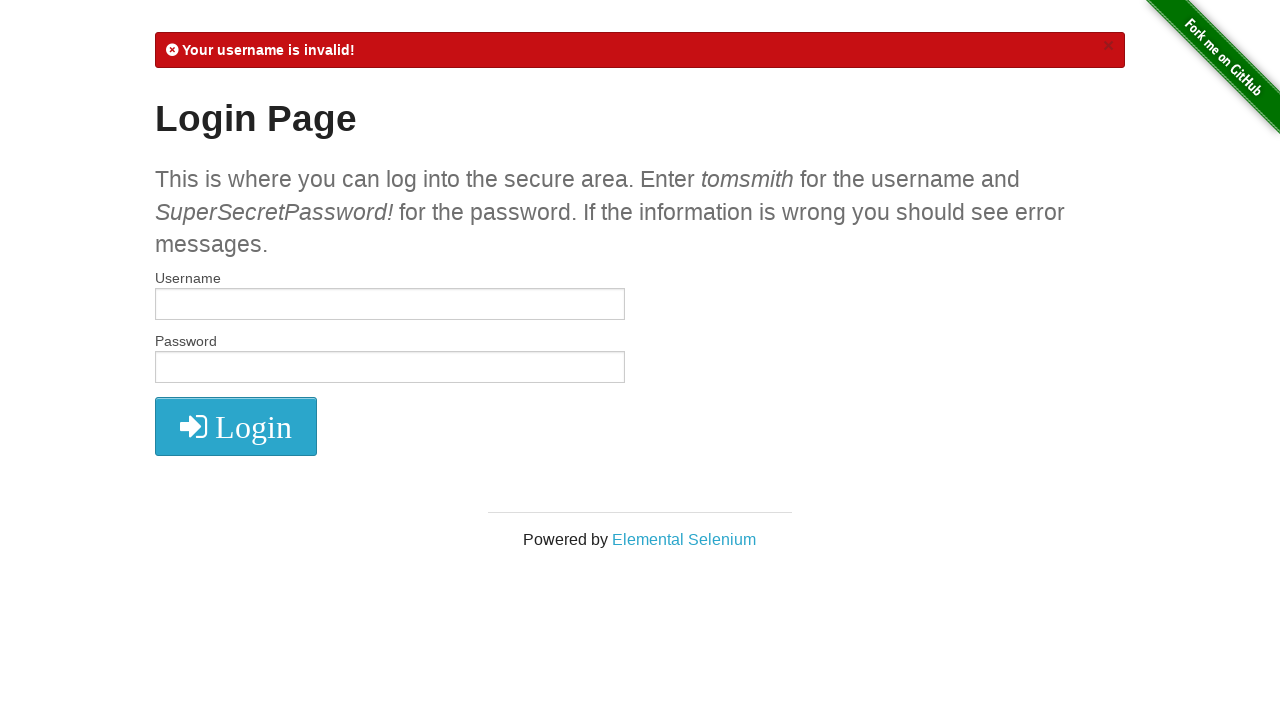

Located error message element
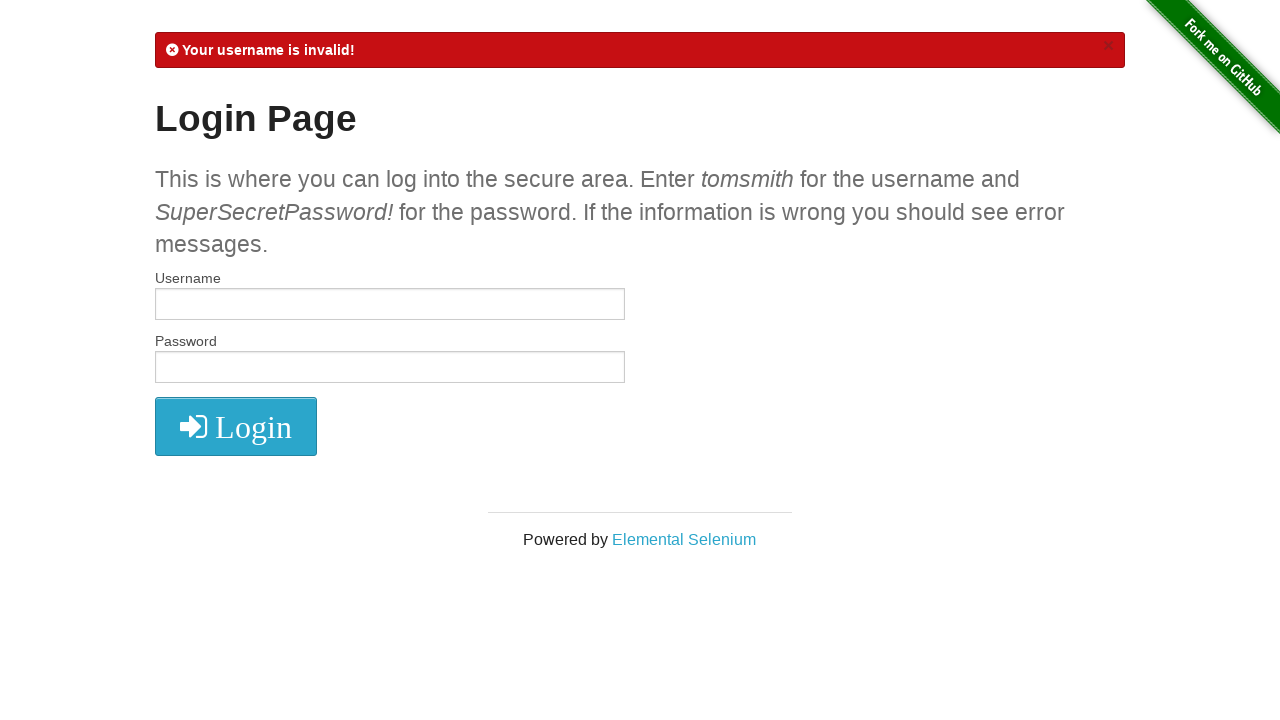

Verified error message is displayed
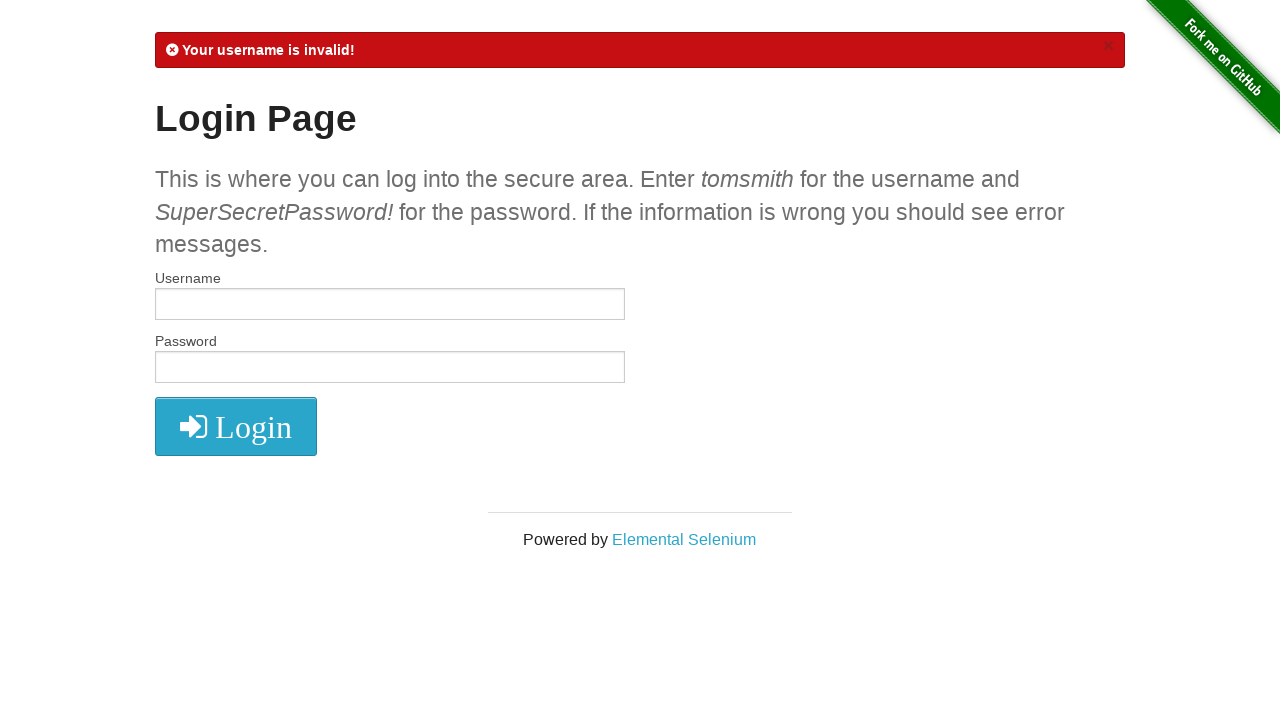

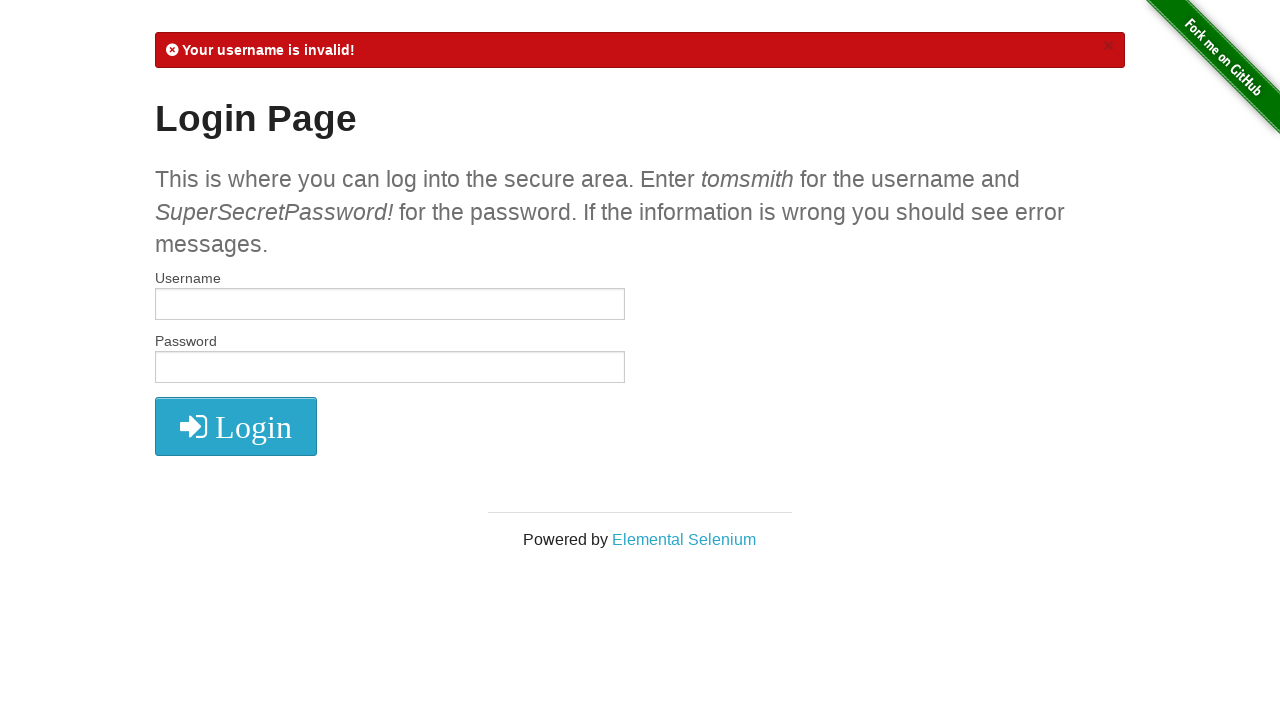